Tests registration form functionality by filling in various form fields including name, gender, date of birth, hobbies, and language selection

Starting URL: http://demo.automationtesting.in/Register.html

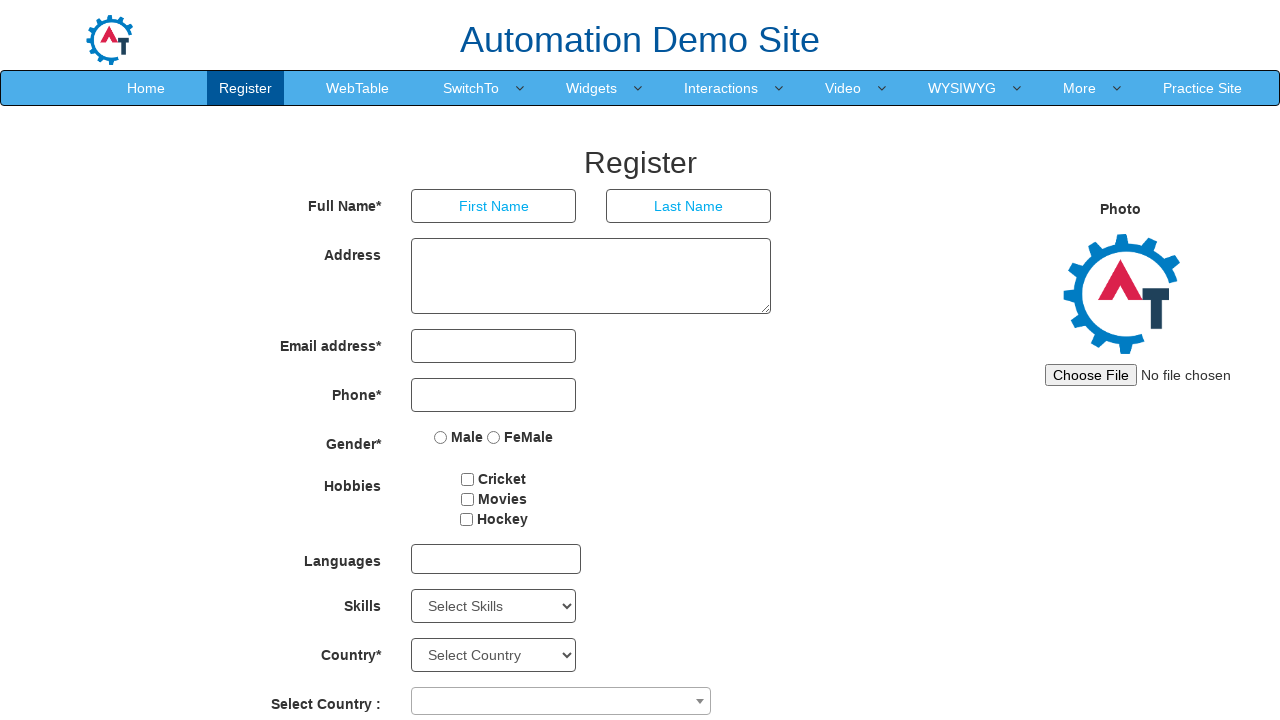

Verified page title is 'Register'
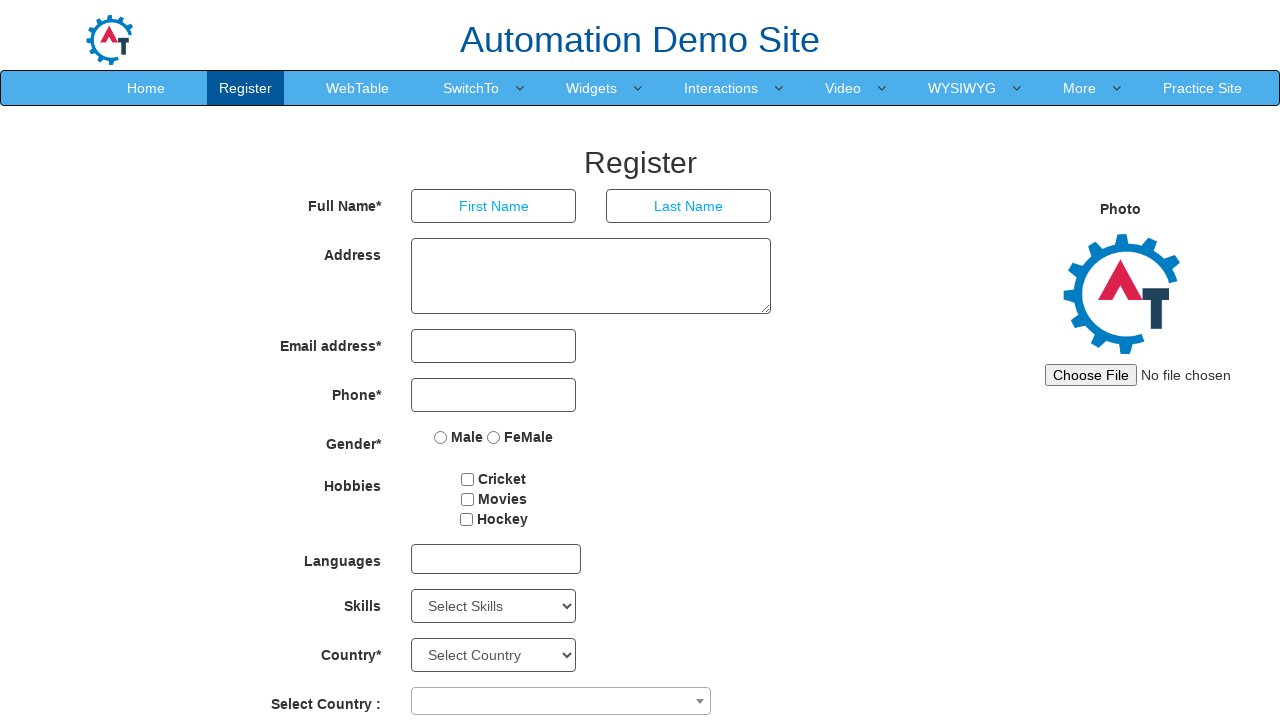

Verified register message heading is 'Register'
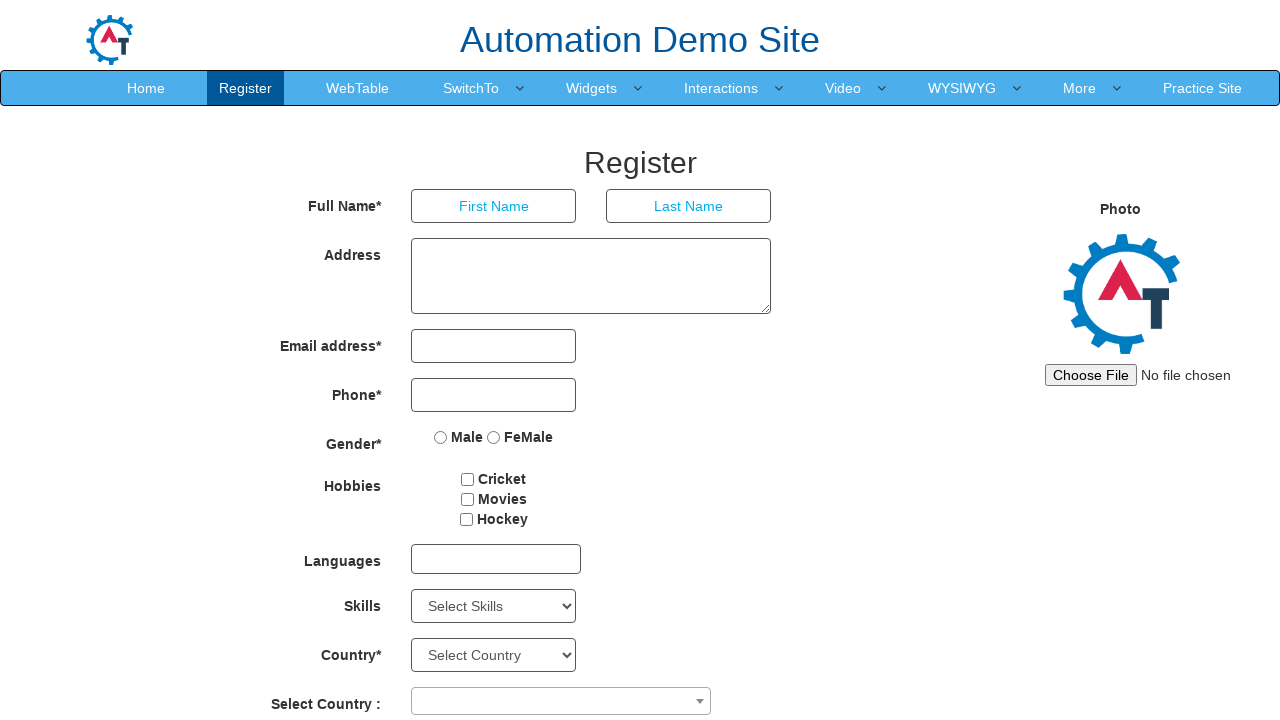

Filled first name field with 'Kinga' on //input[@placeholder='First Name']
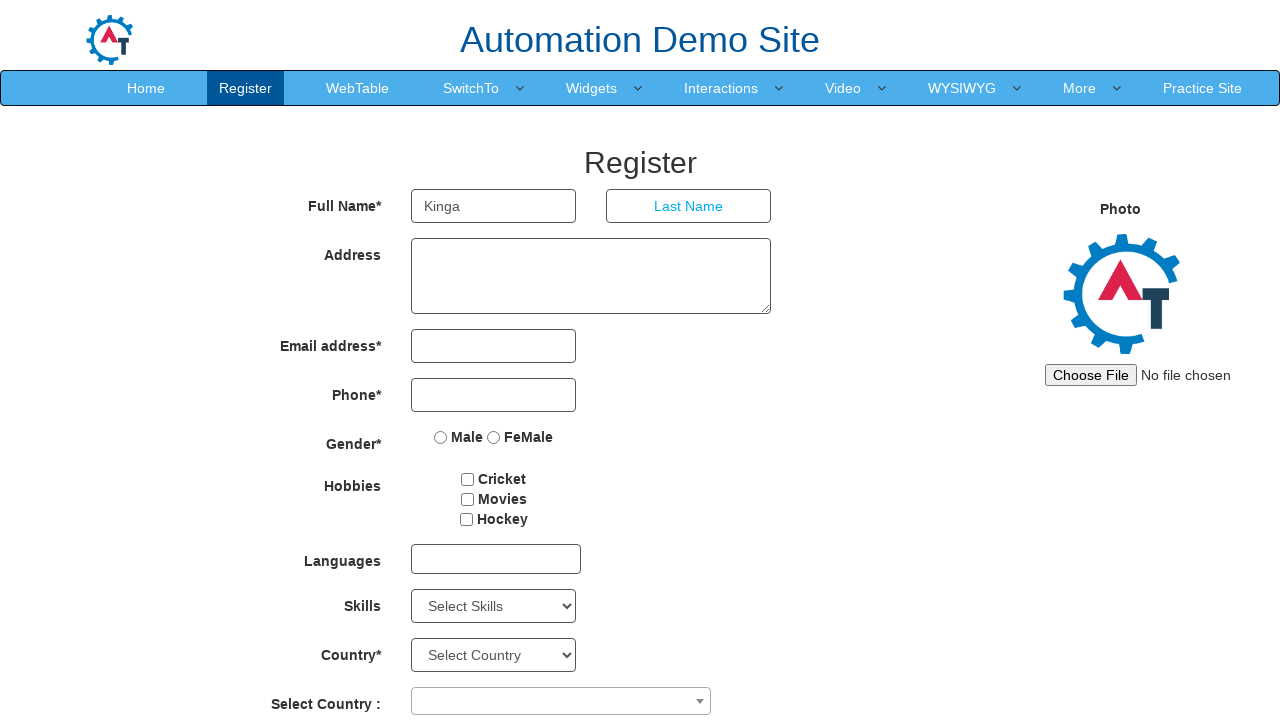

Filled last name field with 'Luka' on //input[@placeholder='Last Name']
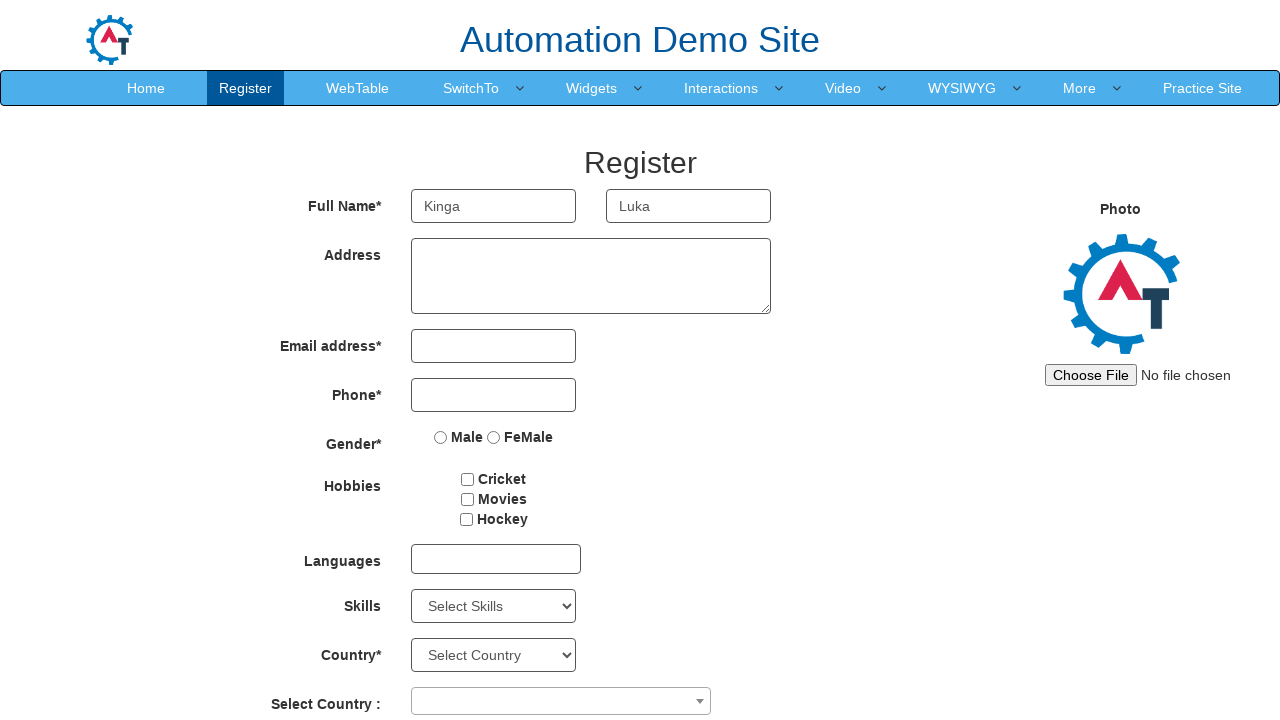

Selected Male gender at (441, 437) on xpath=//input[@value='Male']
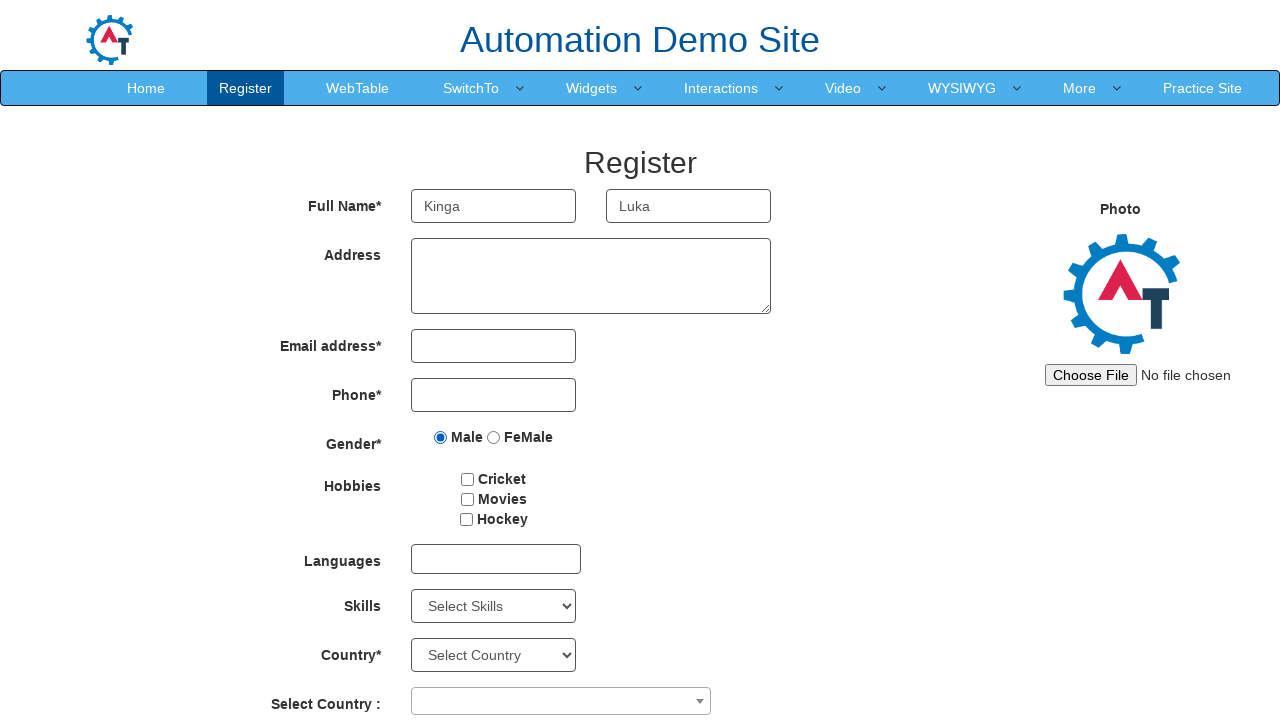

Selected year 2010 for date of birth on //select[@id='yearbox']
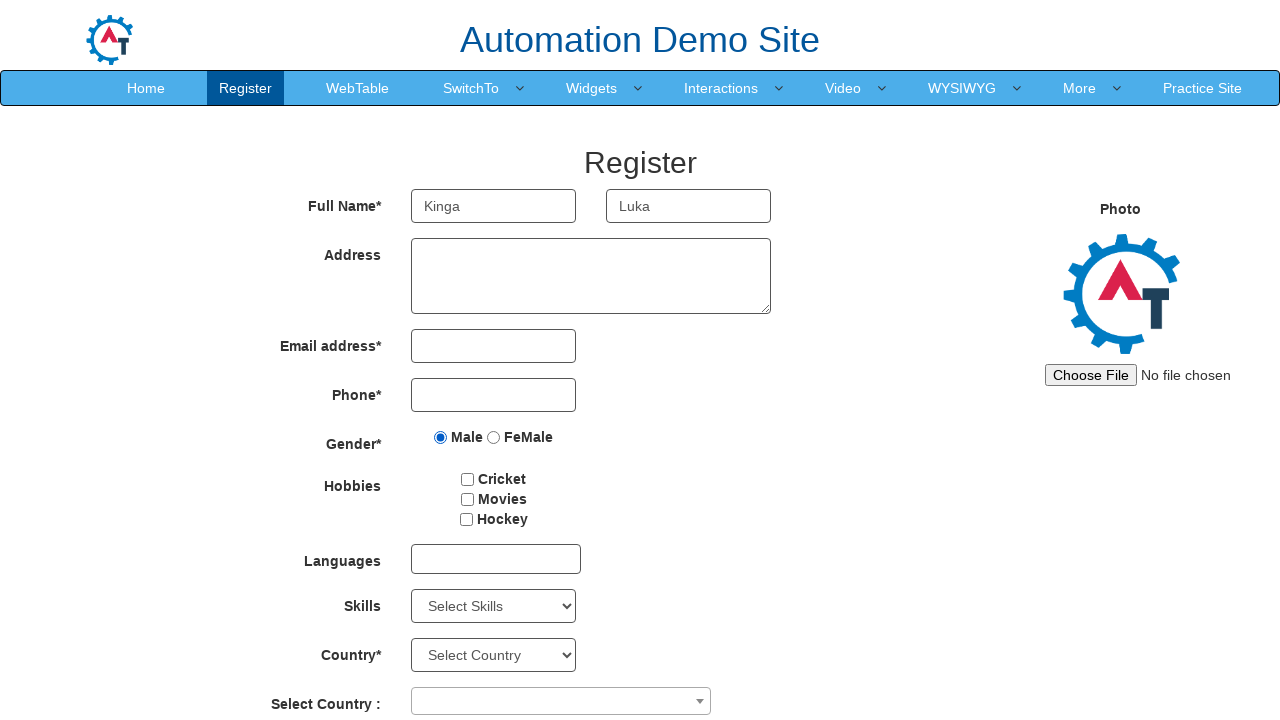

Selected May for date of birth month on //select[@ng-model='monthbox']
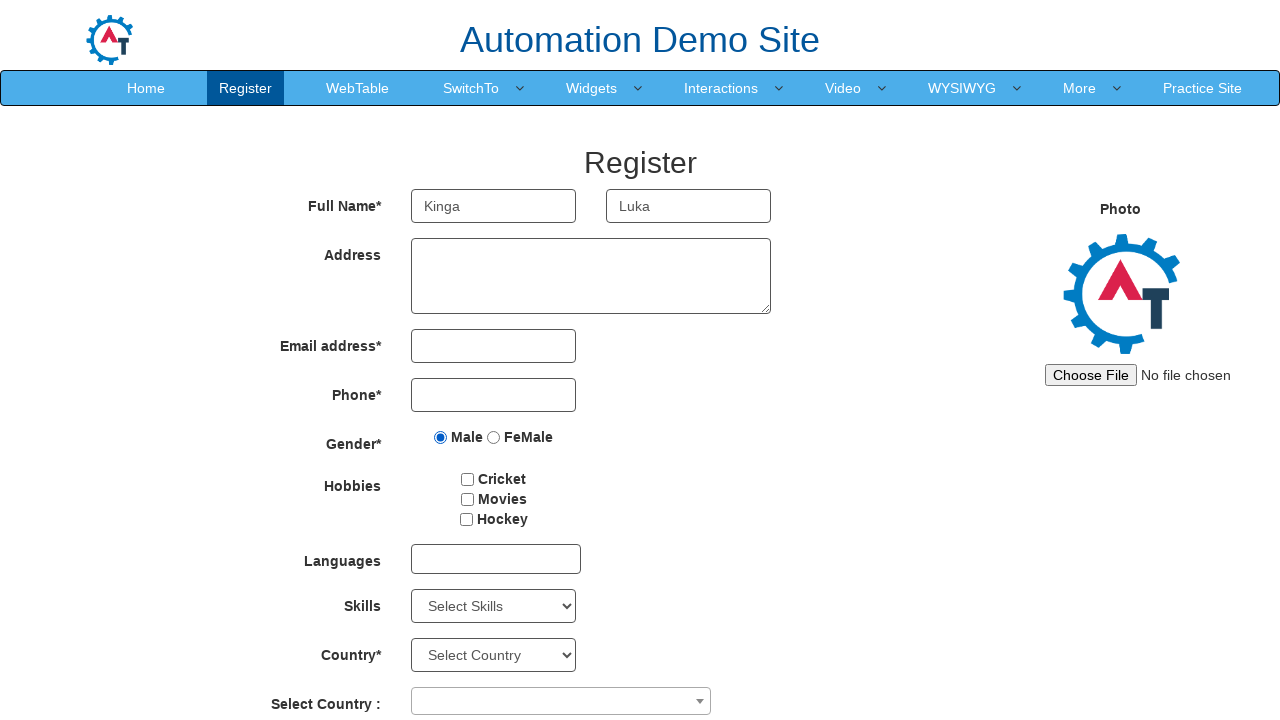

Selected day 1 for date of birth on //select[@id='daybox']
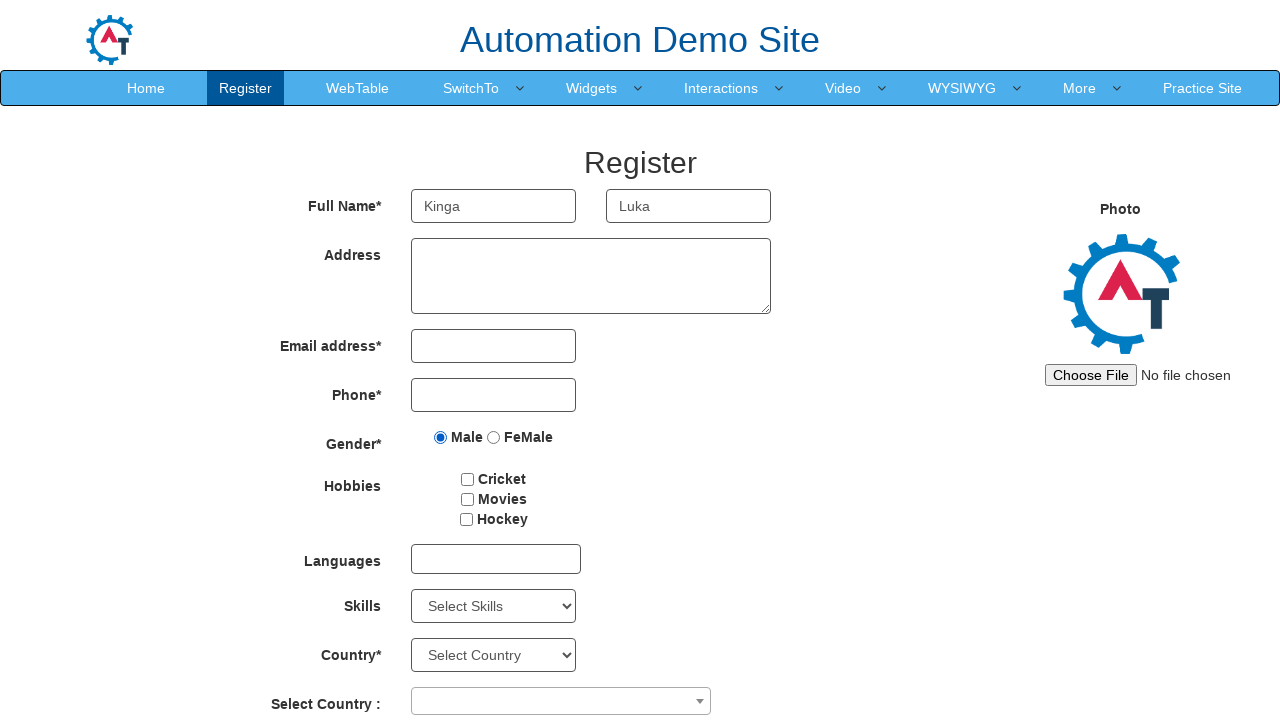

Selected Movies hobby checkbox at (467, 499) on xpath=//input[@type='checkbox'] >> nth=1
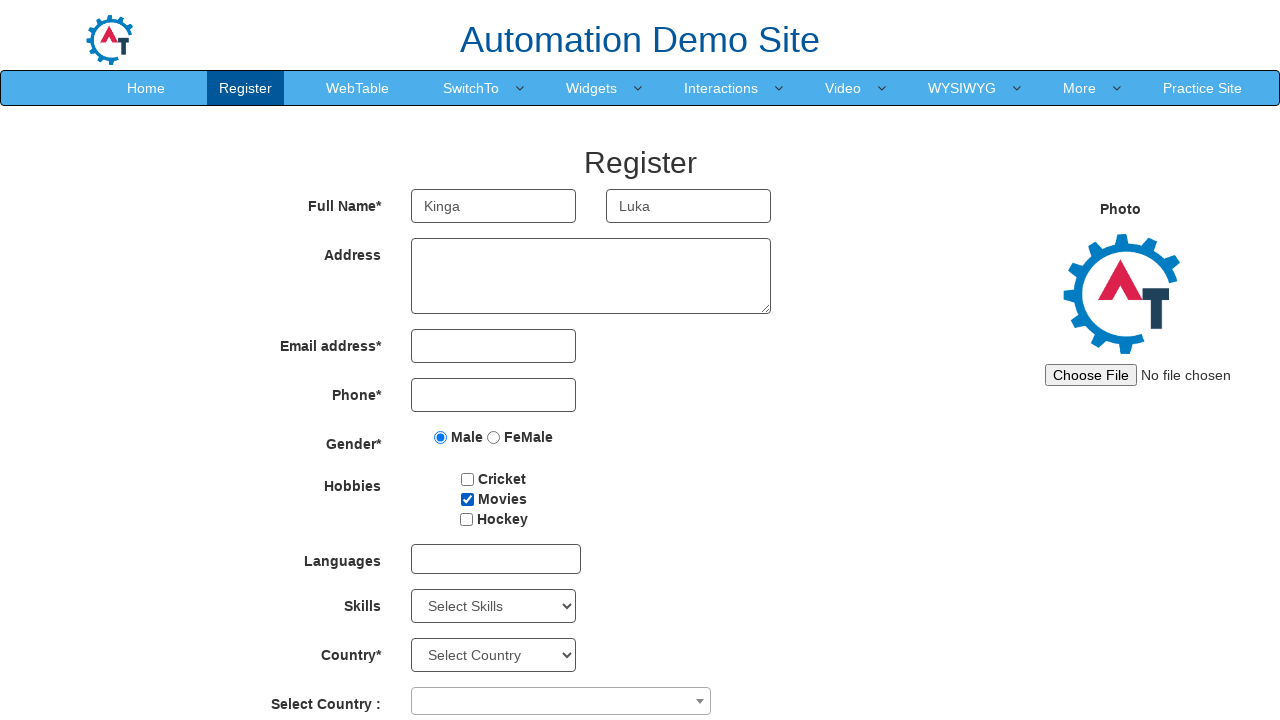

Opened languages dropdown at (496, 559) on #msdd
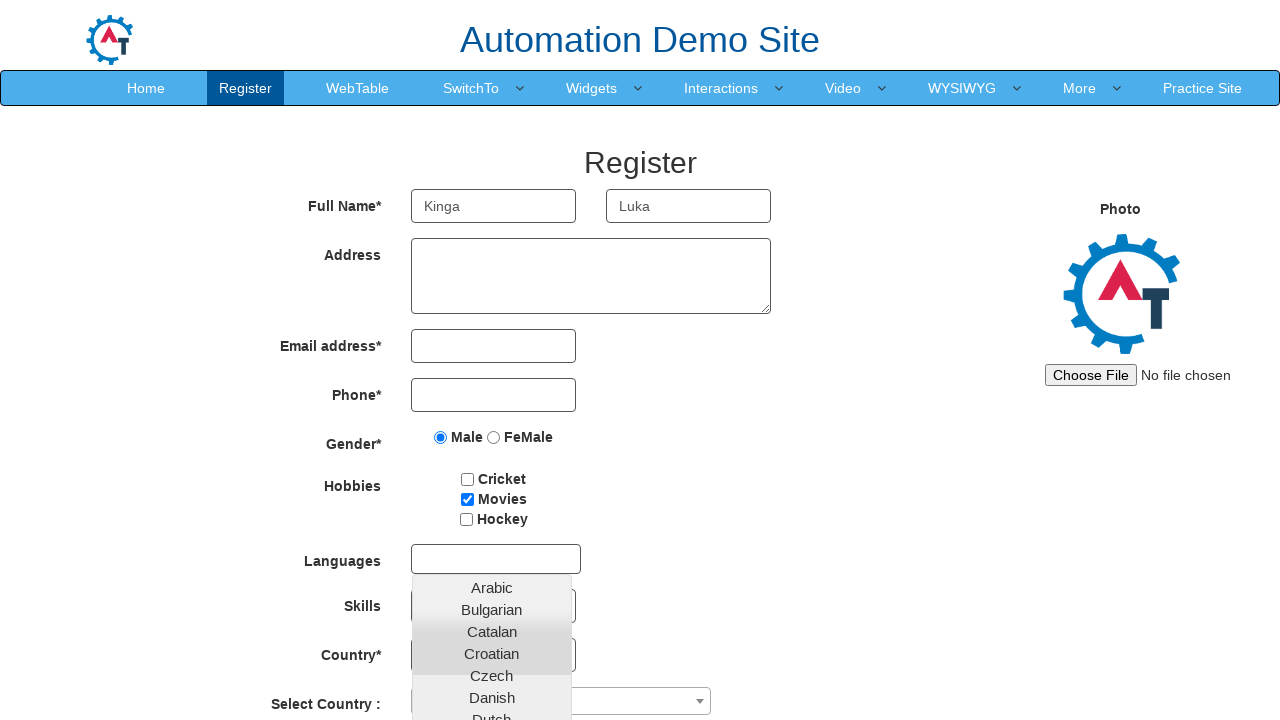

Selected Arabic language from dropdown at (492, 587) on xpath=//a[@class='ui-corner-all'] >> nth=0
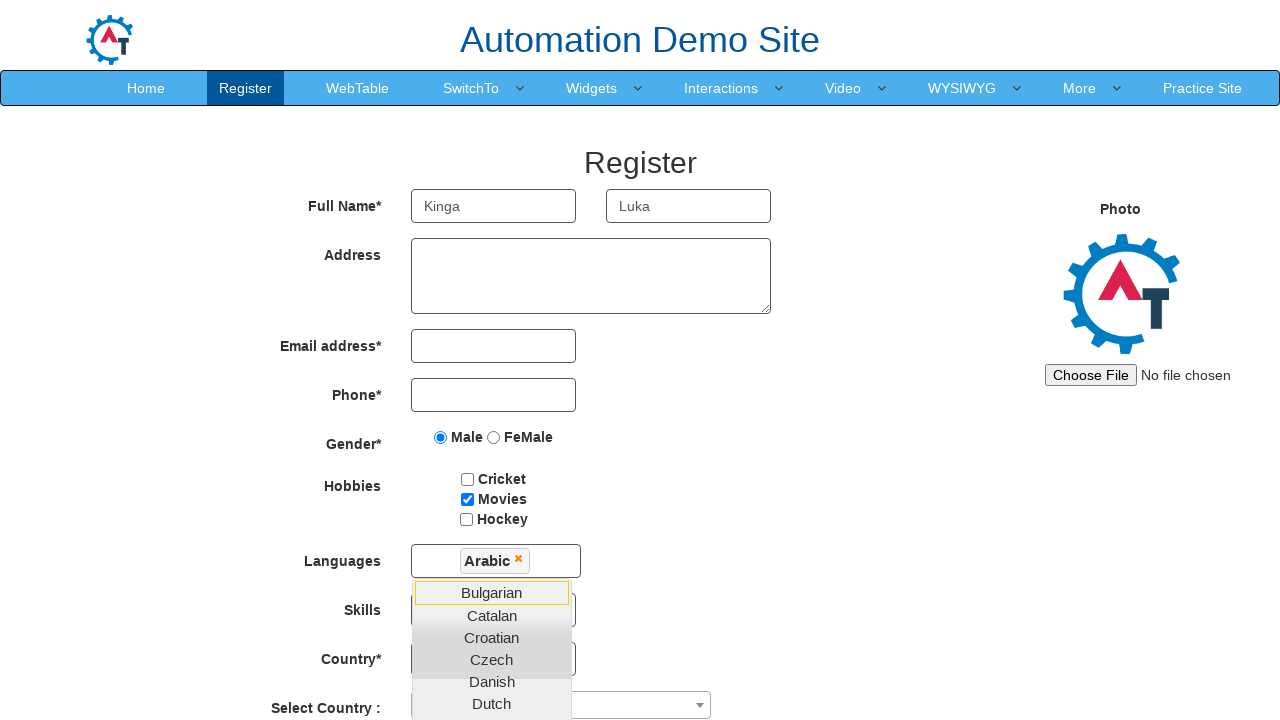

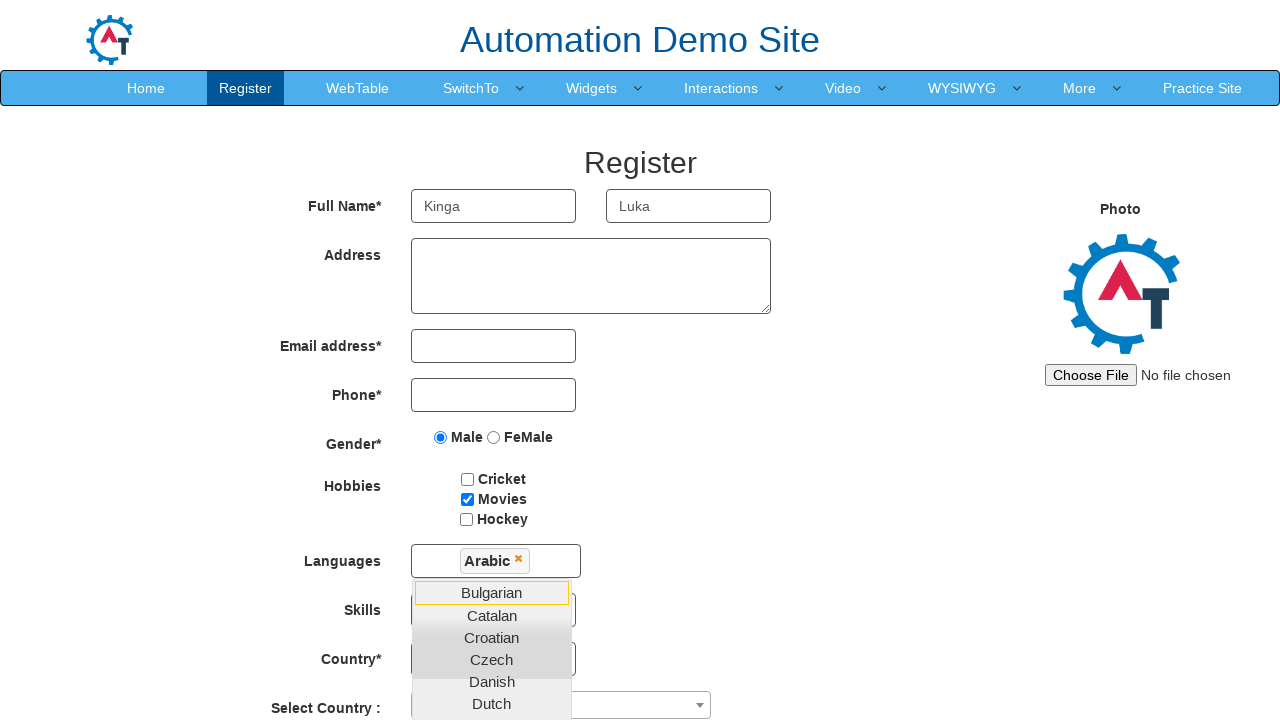